Tests alert handling functionality by entering a name and triggering an alert dialog

Starting URL: https://rahulshettyacademy.com/AutomationPractice/

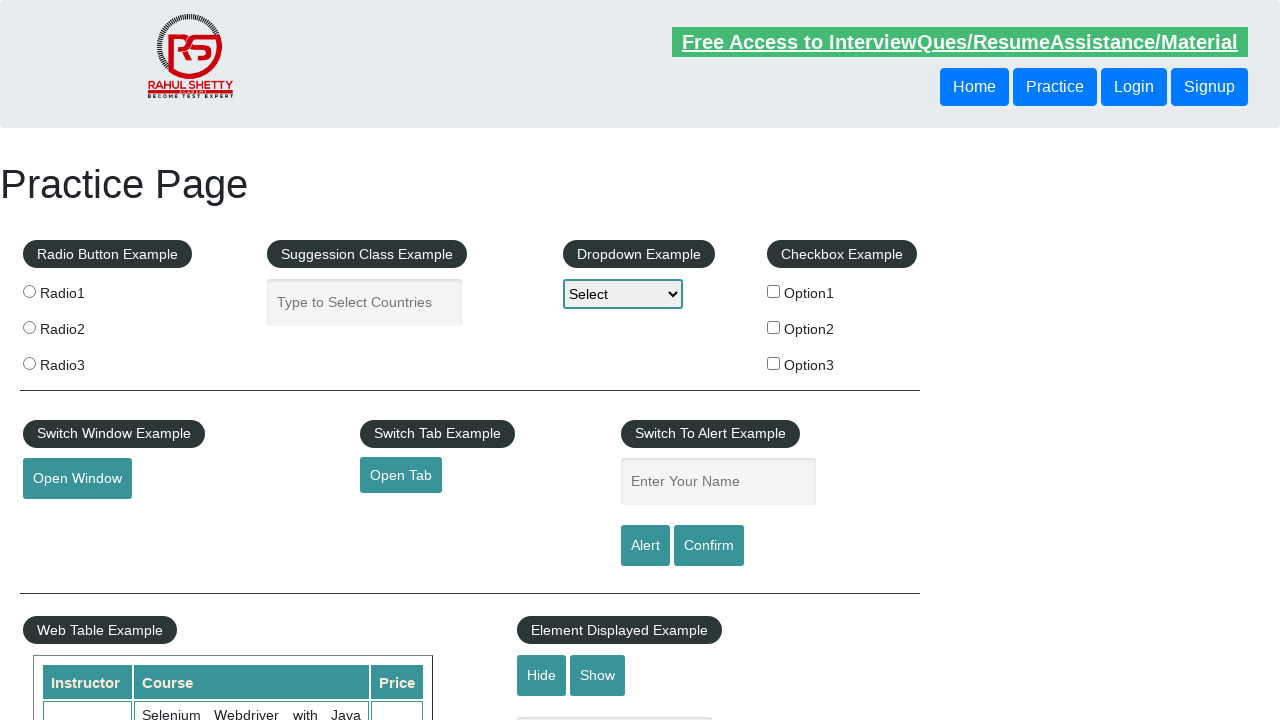

Entered name 'PATRICIA' in the name input field on #name
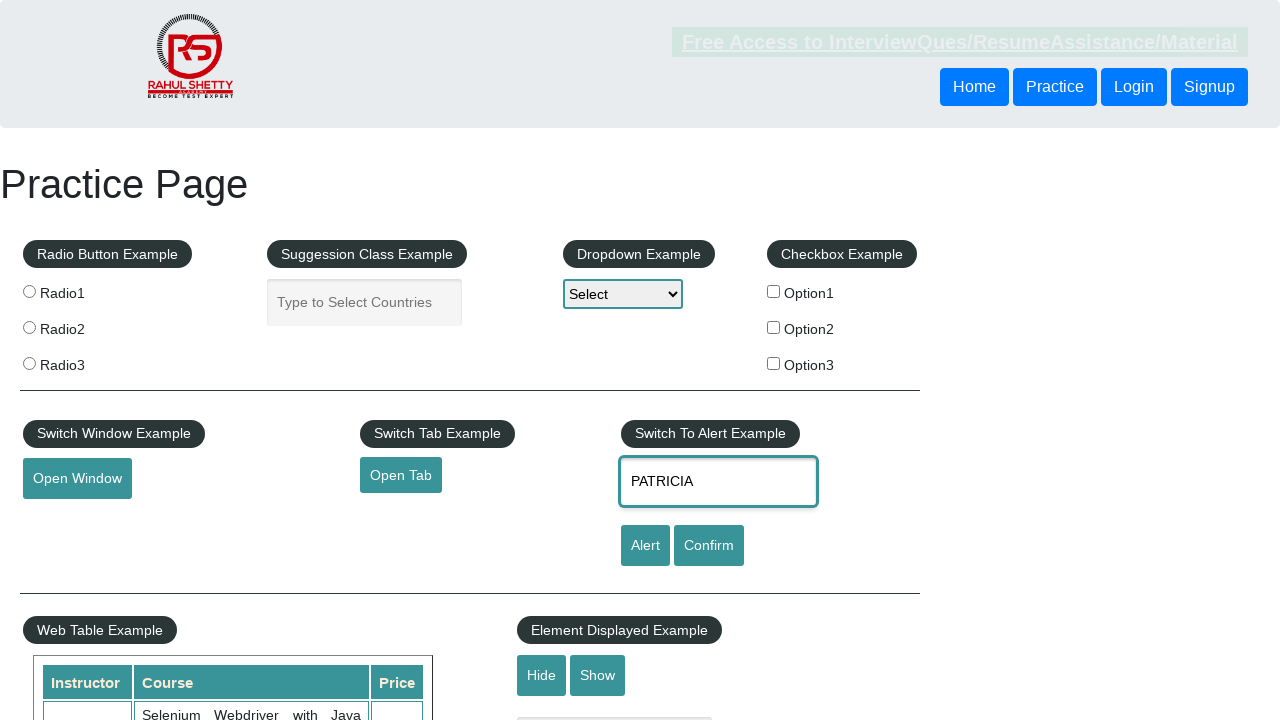

Clicked alert button to trigger alert dialog at (645, 546) on #alertbtn
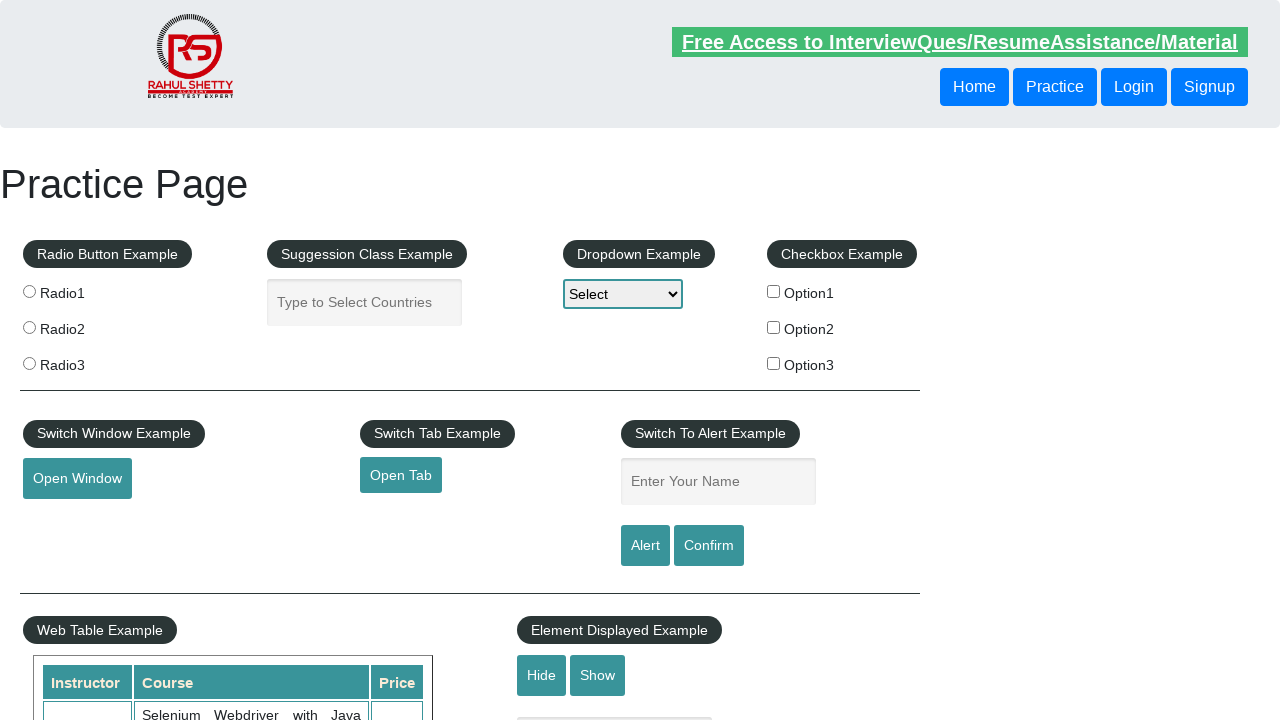

Set up dialog handler to accept alert
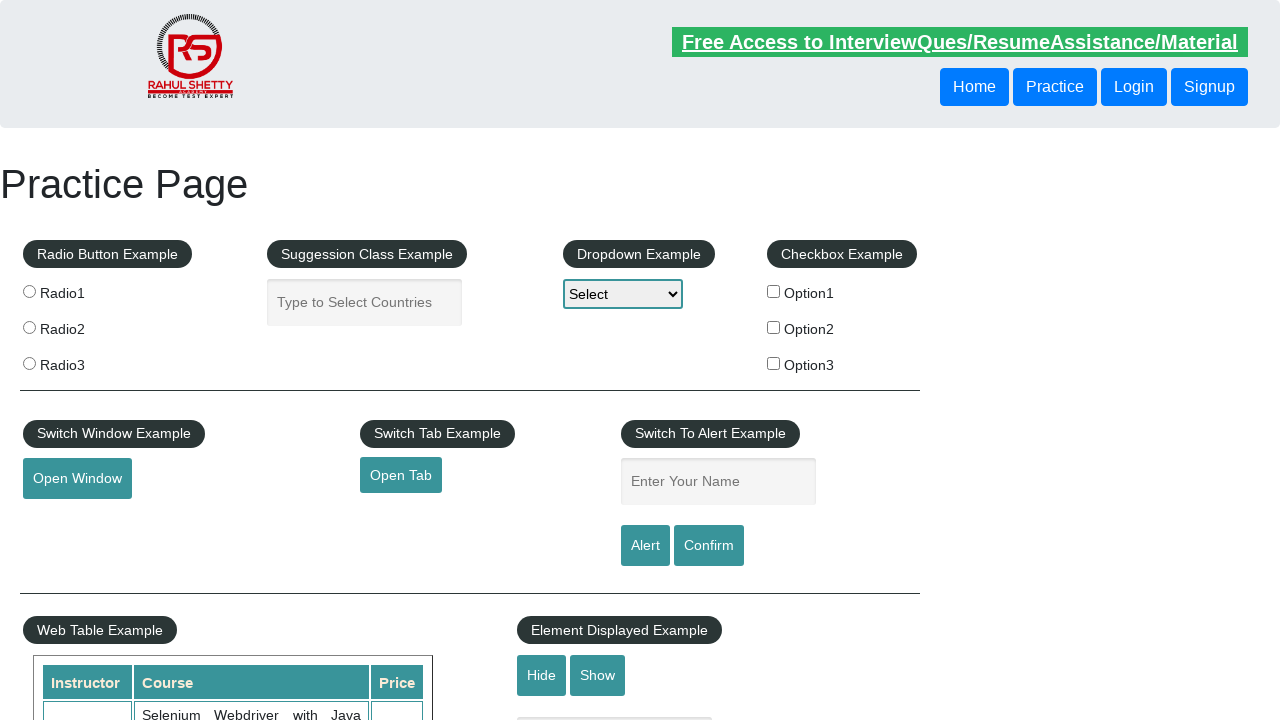

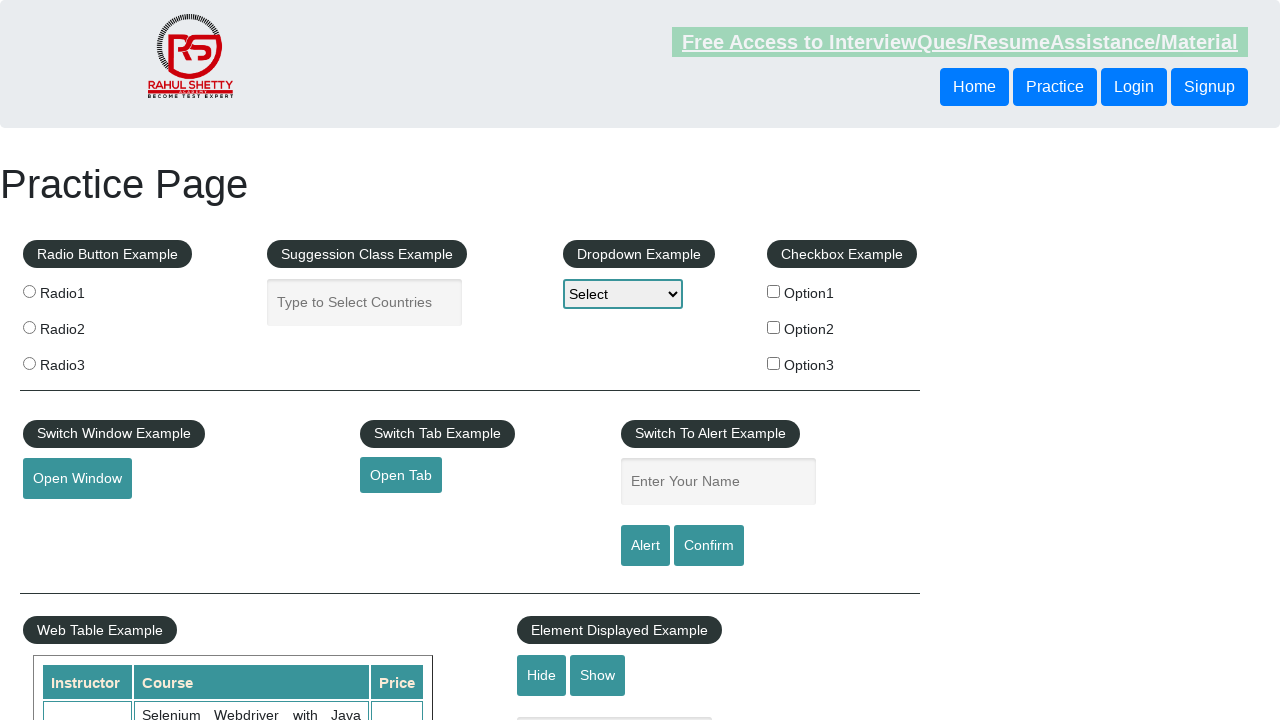